Tests dynamic dropdown selection for origin and destination stations on a flight booking form, demonstrating handling of similar elements with different contexts

Starting URL: https://rahulshettyacademy.com/dropdownsPractise/

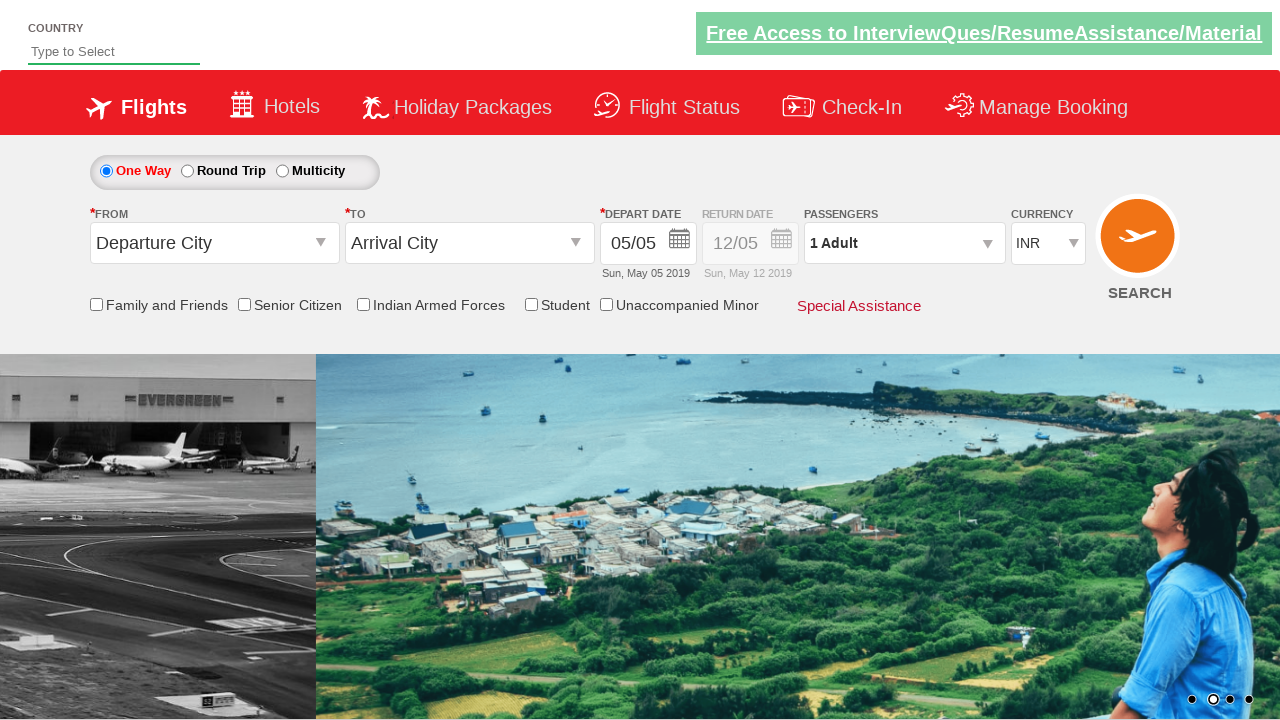

Clicked on origin station dropdown to open it at (214, 243) on #ctl00_mainContent_ddl_originStation1_CTXT
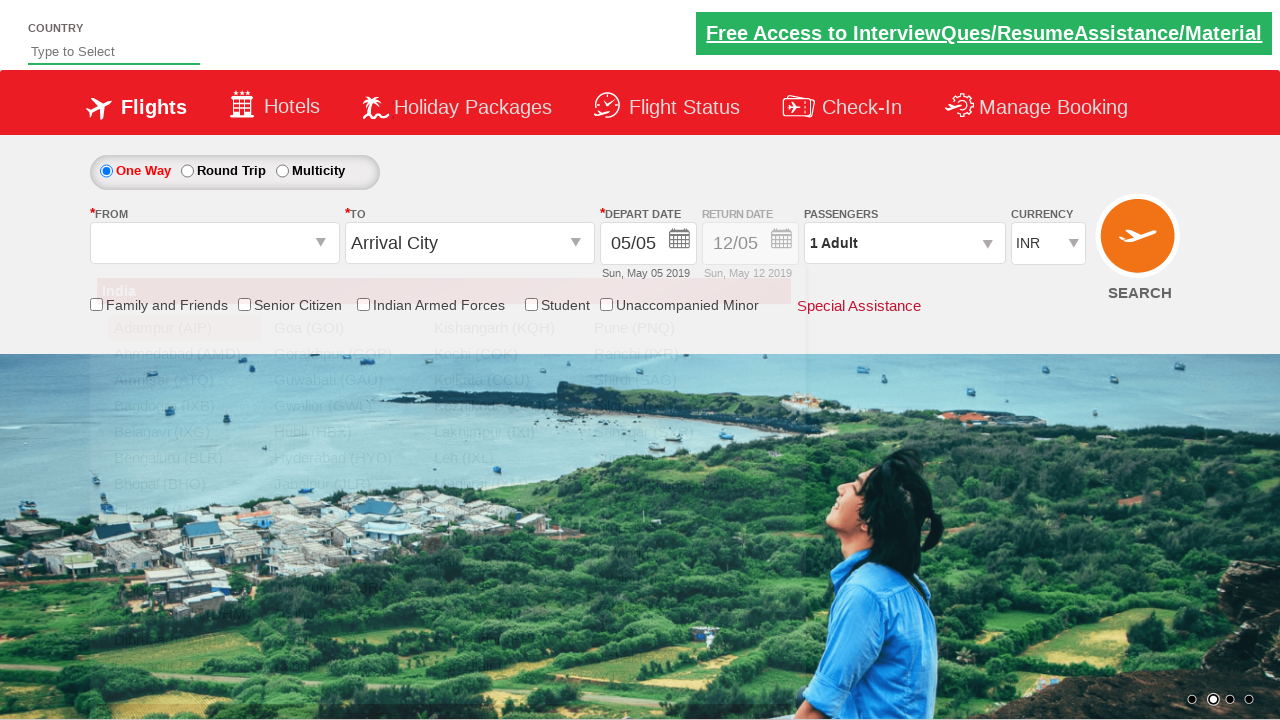

Selected AMD (Ahmedabad) as origin station at (184, 354) on xpath=//a[@value='AMD']
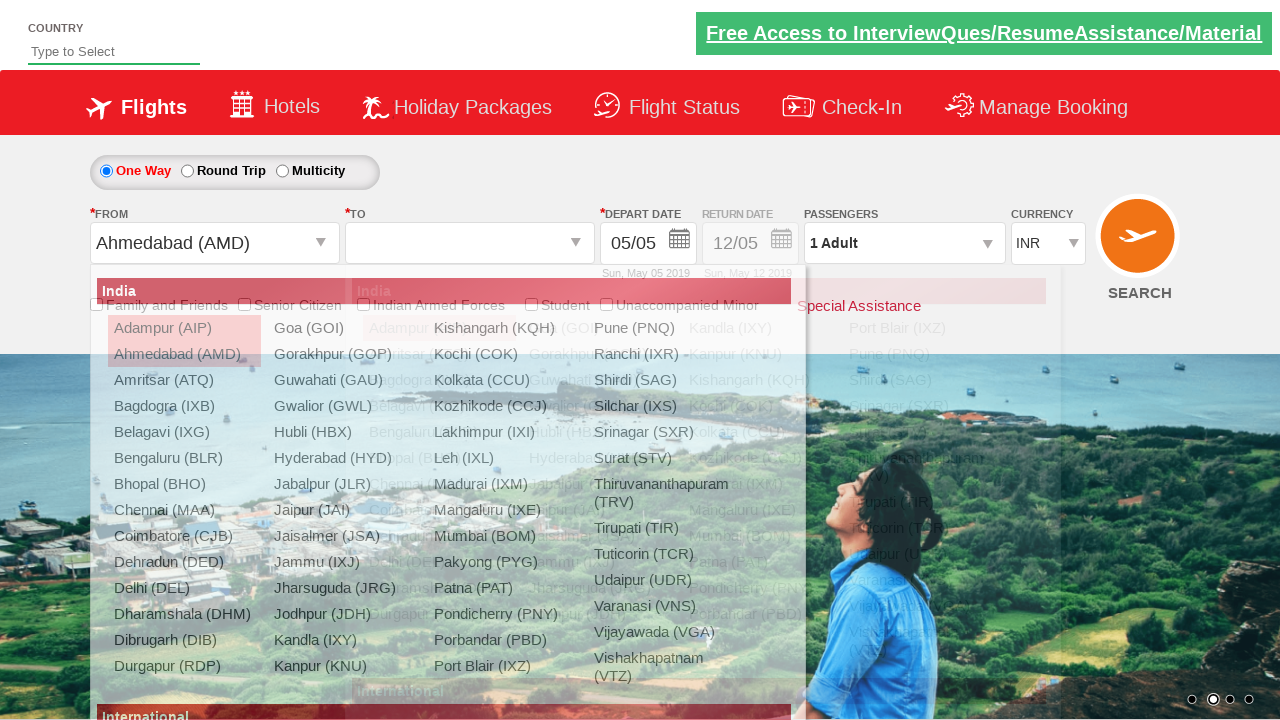

Waited 2 seconds for destination dropdown to be ready
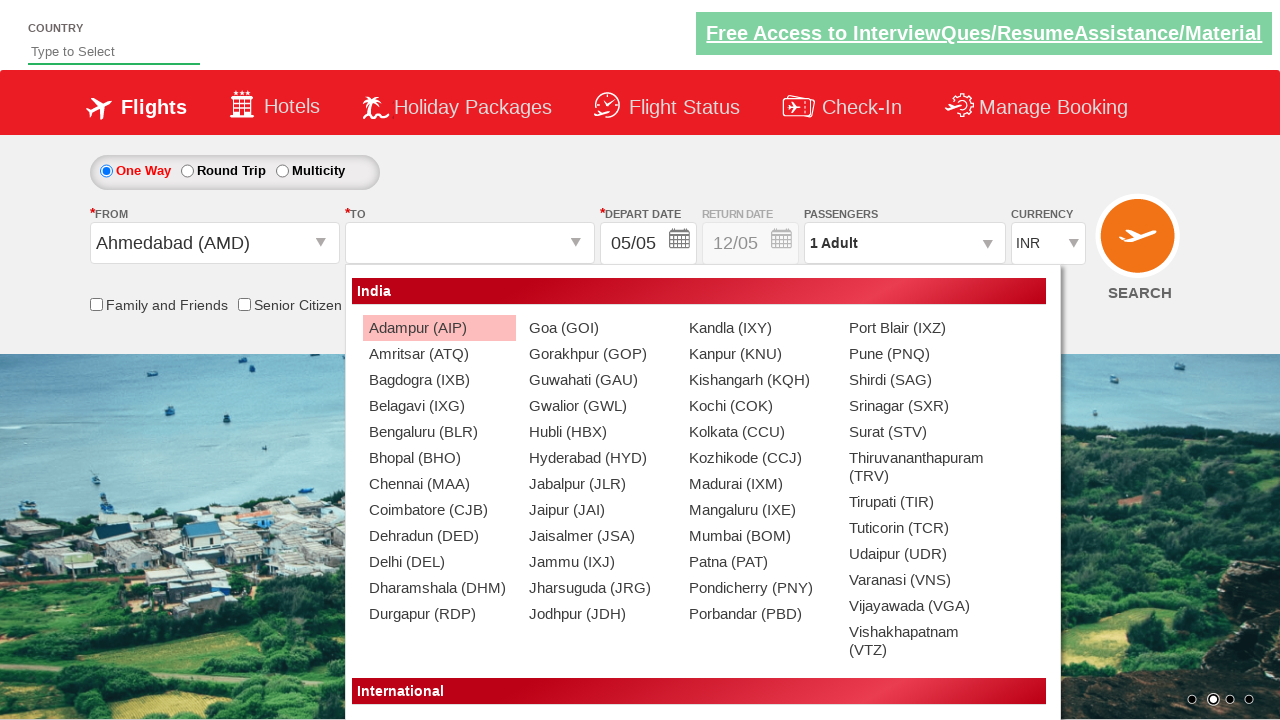

Selected CCU (Kolkata) as destination station using index selector at (759, 432) on (//a[@value='CCU'])[2]
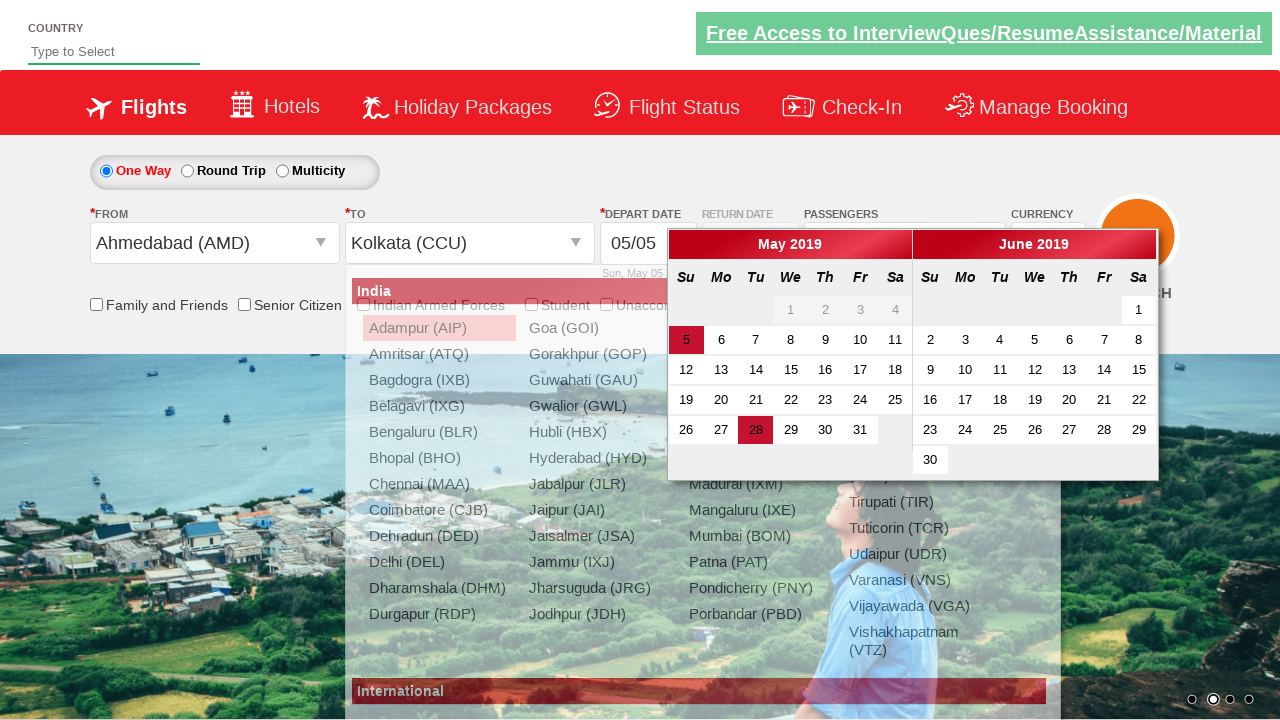

Clicked on origin station dropdown again to select a different station at (214, 243) on #ctl00_mainContent_ddl_originStation1_CTXT
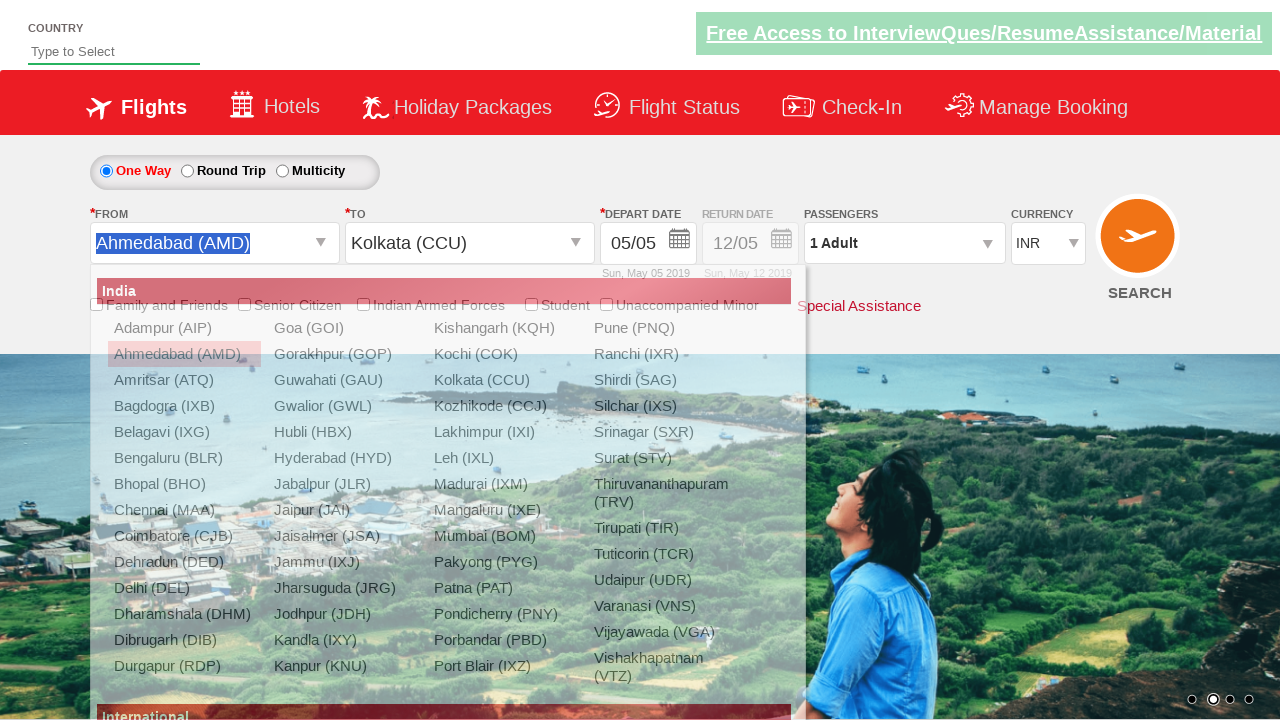

Selected IXJ (Jammu) as origin station using parent-child relationship selector at (344, 562) on xpath=//div[@id='ctl00_mainContent_ddl_originStation1_CTNR']//a[@value='IXJ']
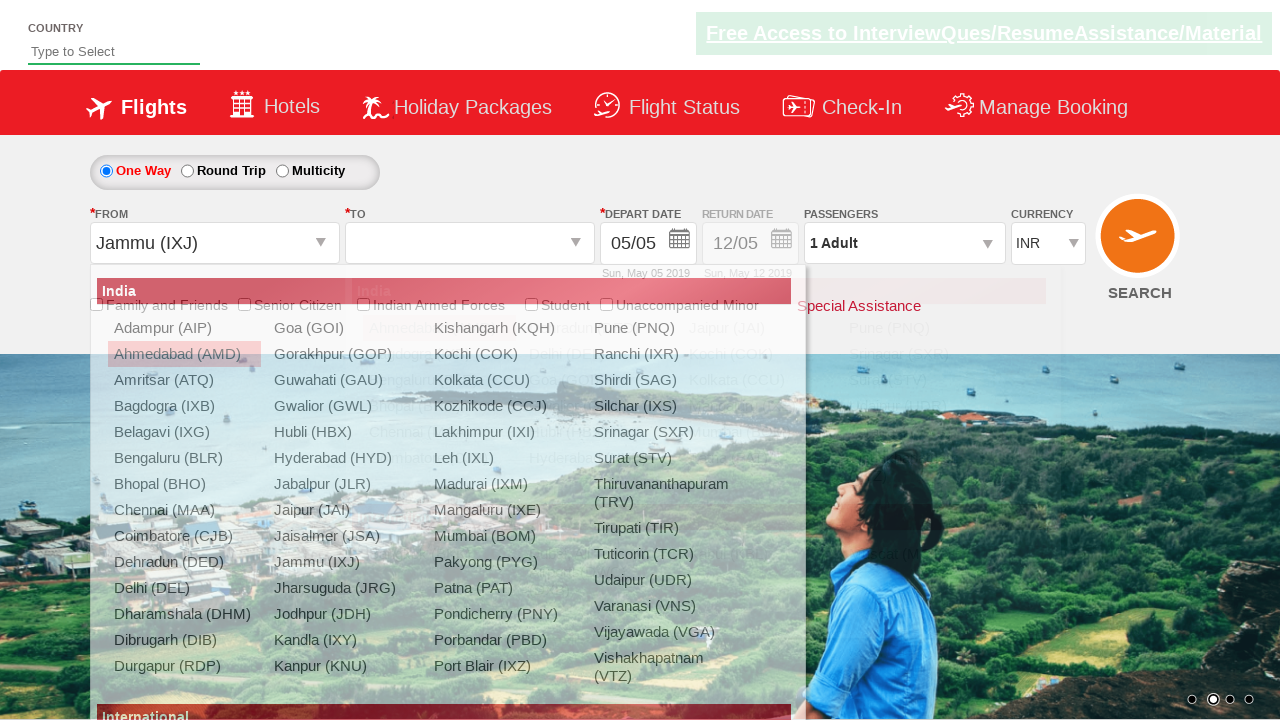

Waited 2 seconds for destination dropdown to be ready
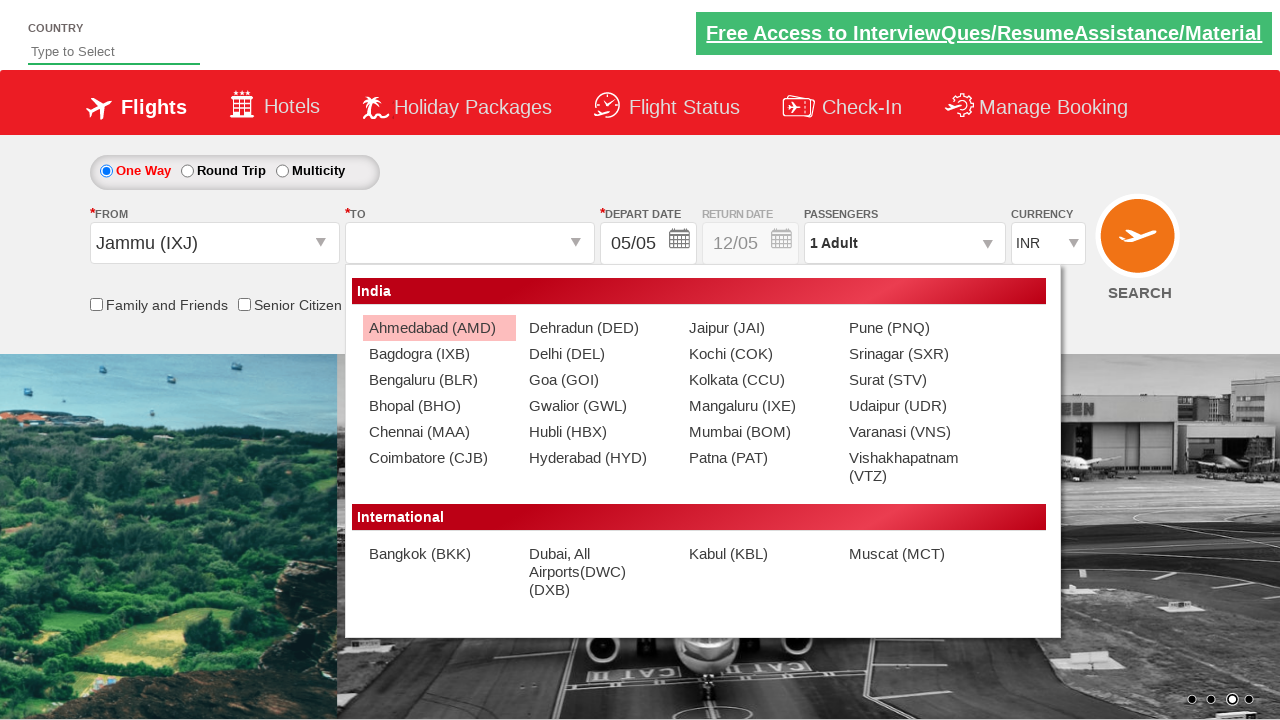

Selected VTZ (Visakhapatnam) as destination station using parent-child relationship selector at (919, 467) on xpath=//div[@id='ctl00_mainContent_ddl_destinationStation1_CTNR']//a[@value='VTZ
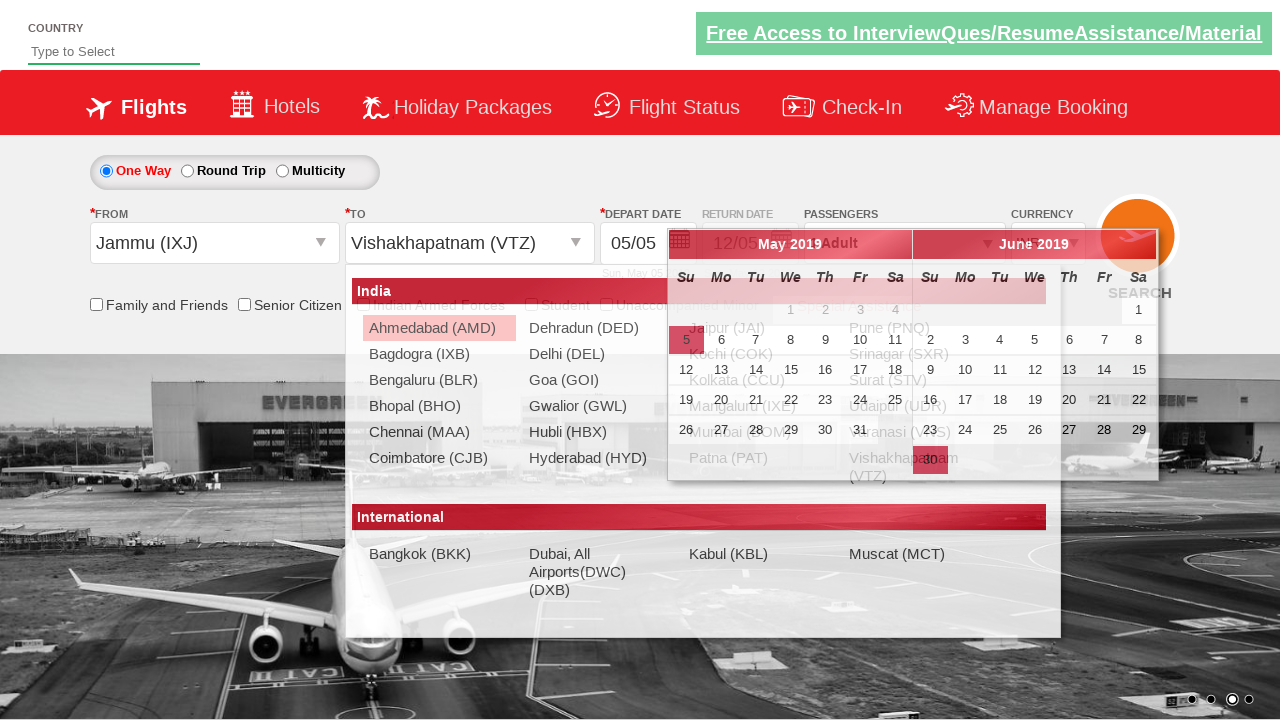

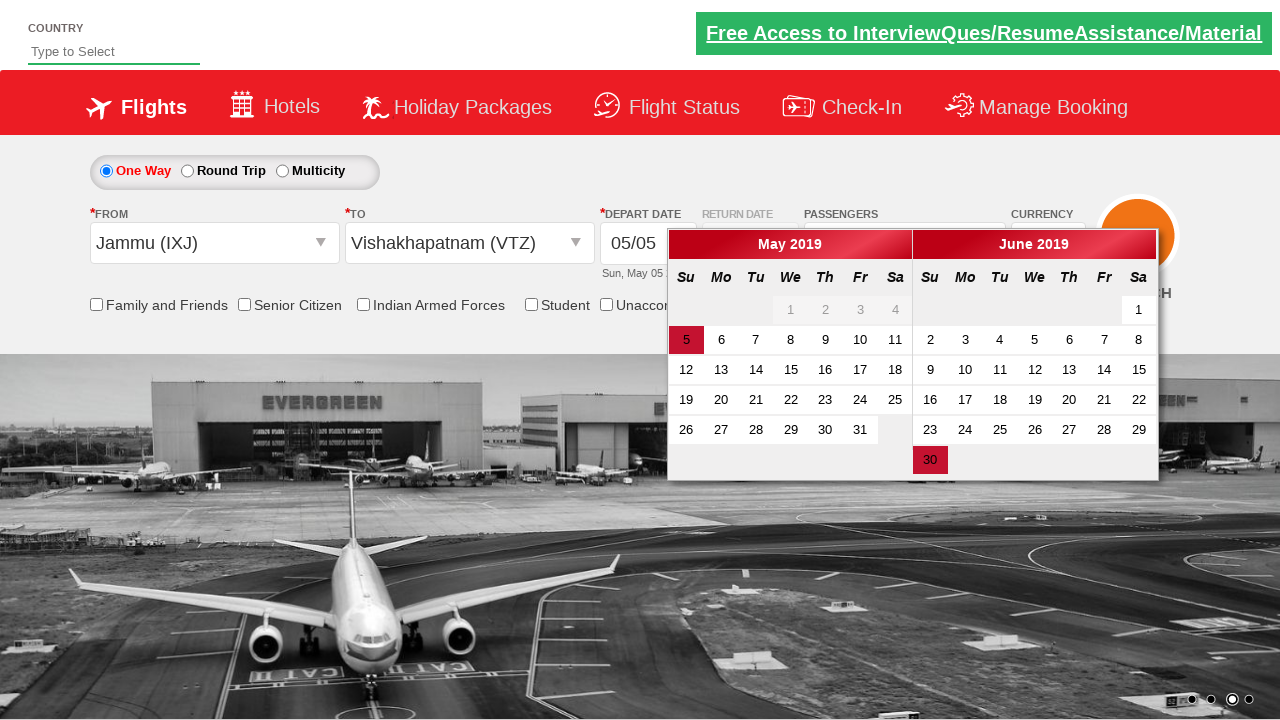